Tests signup flow with an already existing account credentials to verify the error message is displayed correctly

Starting URL: https://www.demoblaze.com/index.html

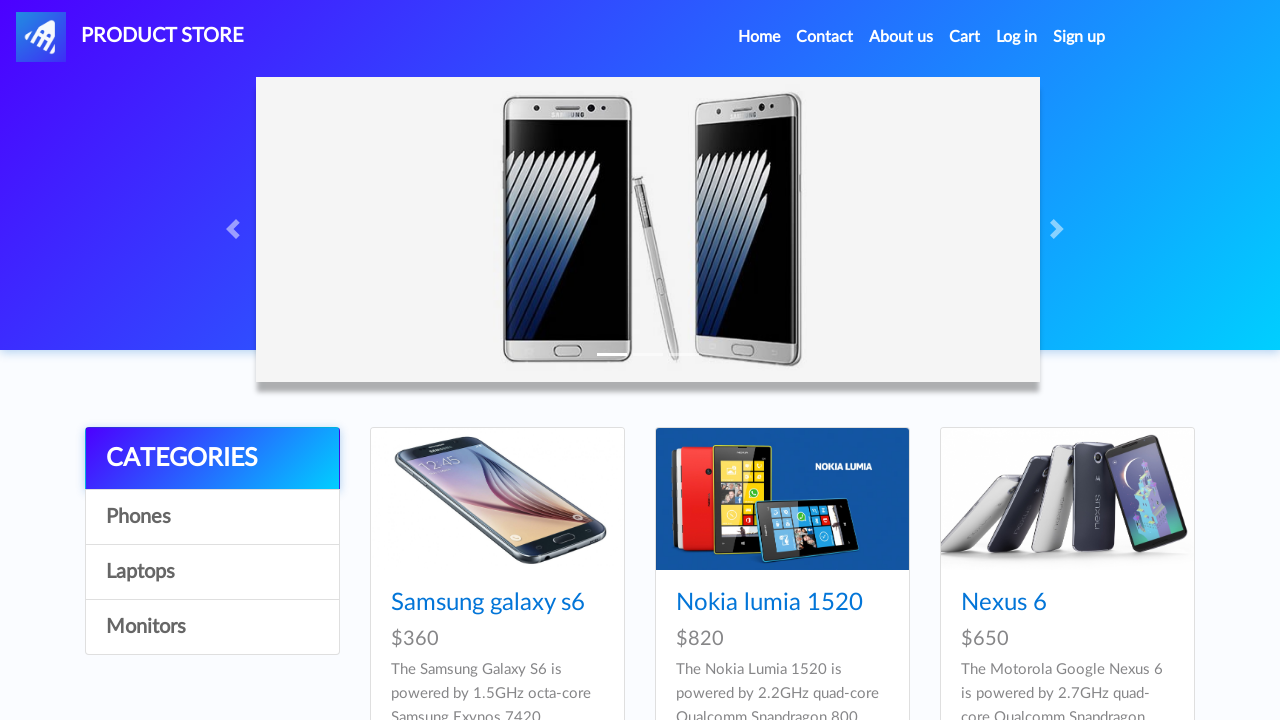

Set up dialog handler to accept error messages
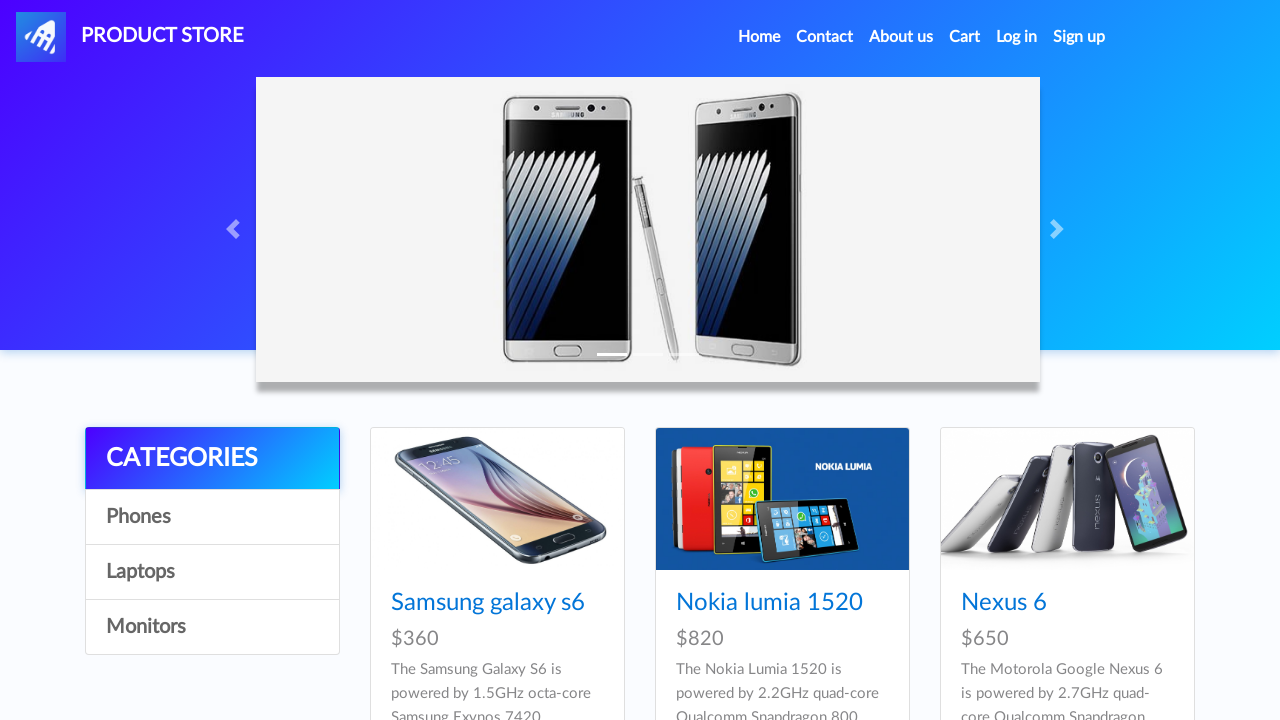

Clicked Sign up link at (1079, 37) on a:has-text('Sign up')
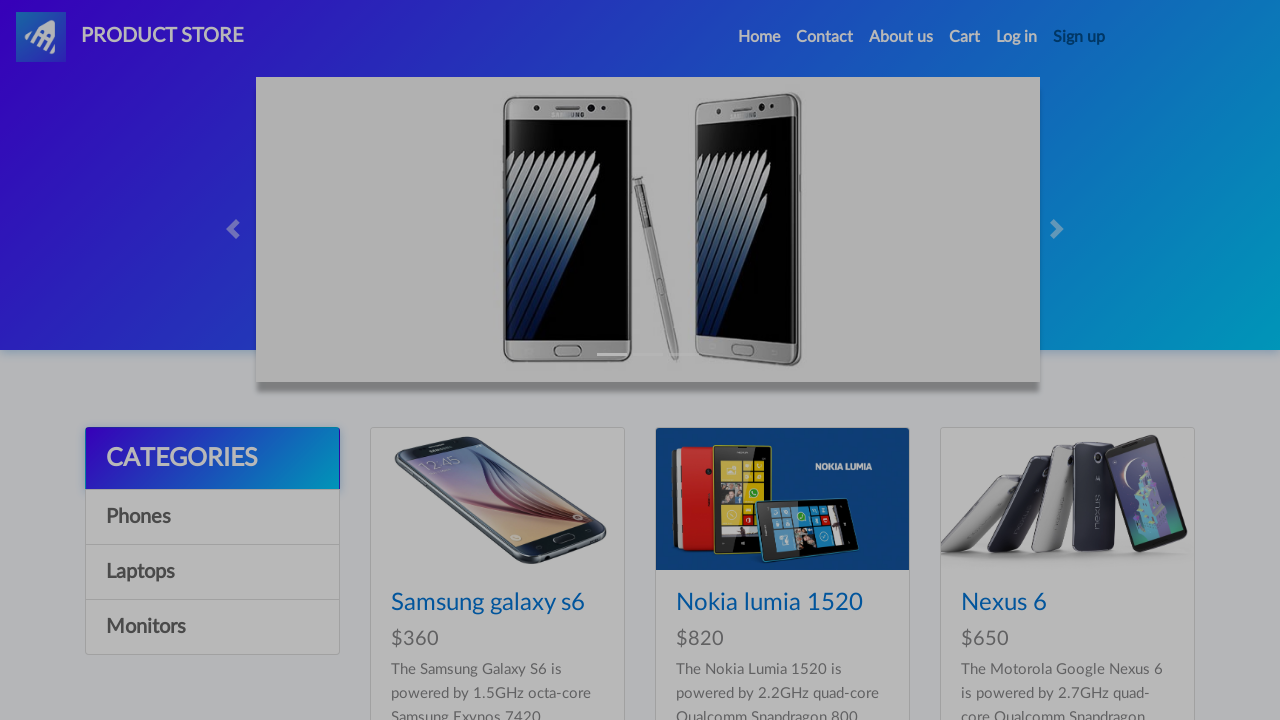

Clicked username label to focus input field at (441, 118) on label:has-text('Username:')
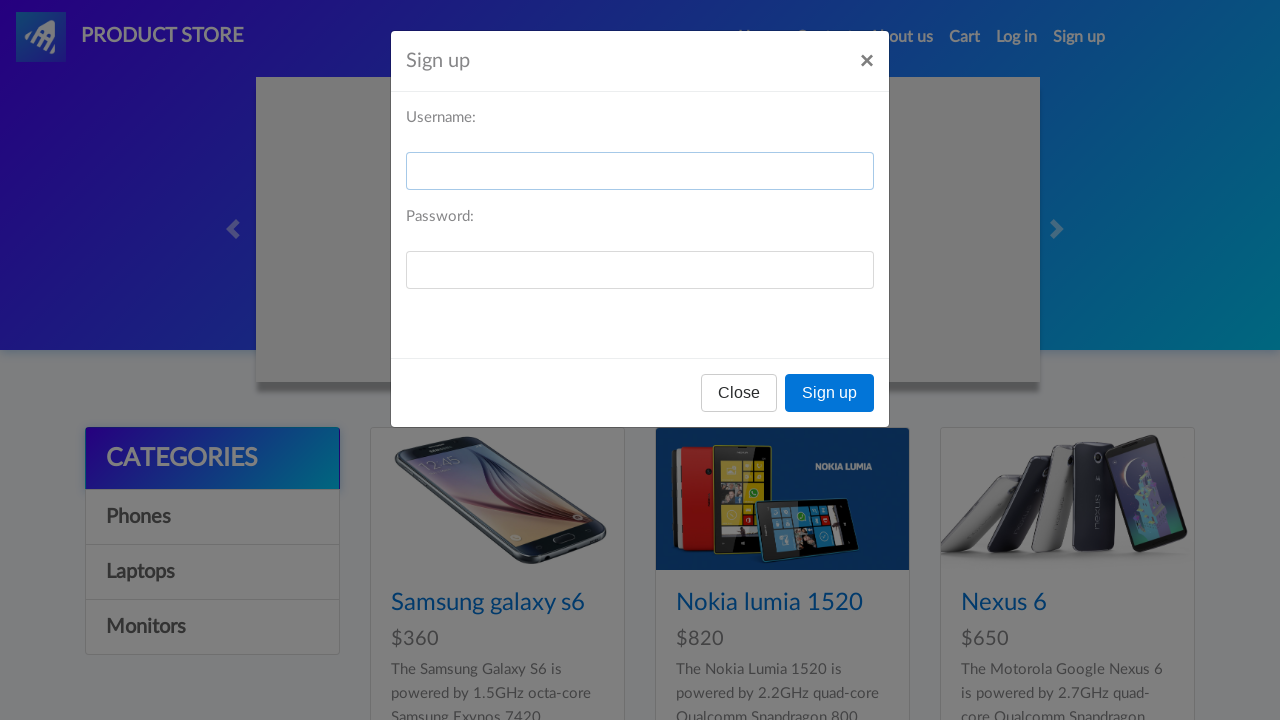

Filled username field with 'nekiLik1' on #sign-username
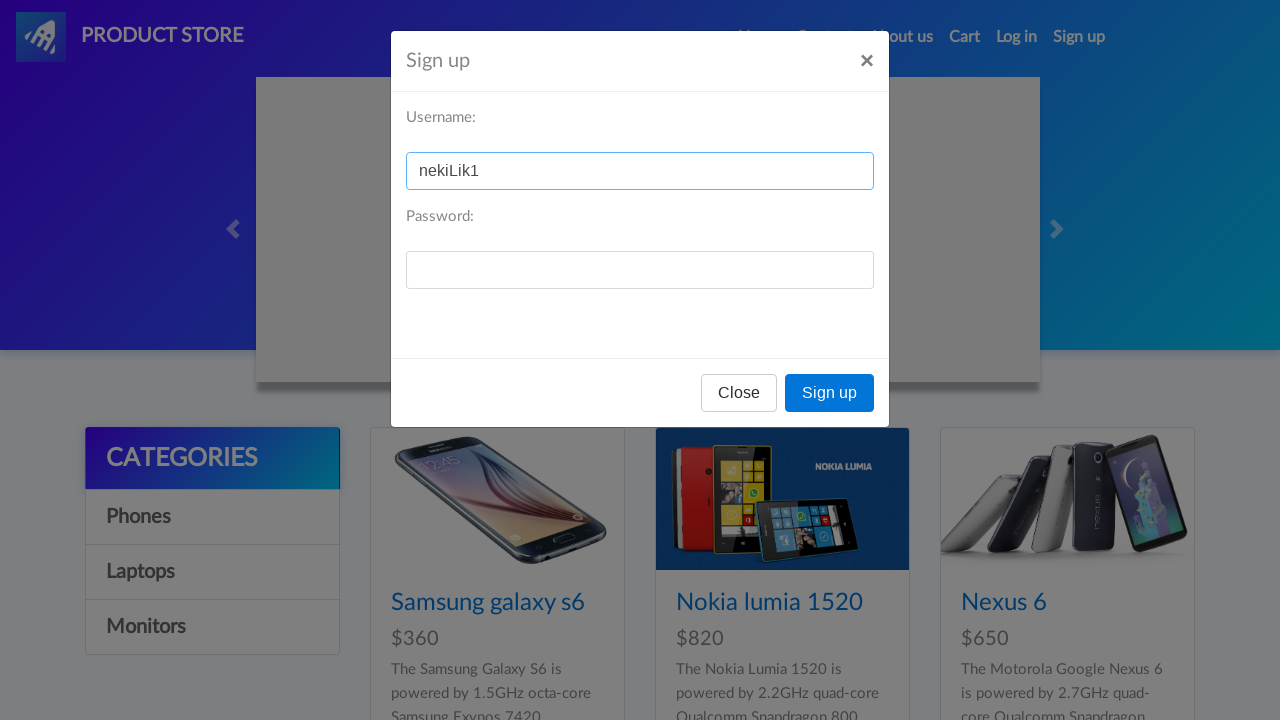

Clicked password label to focus input field at (440, 217) on label:has-text('Password:')
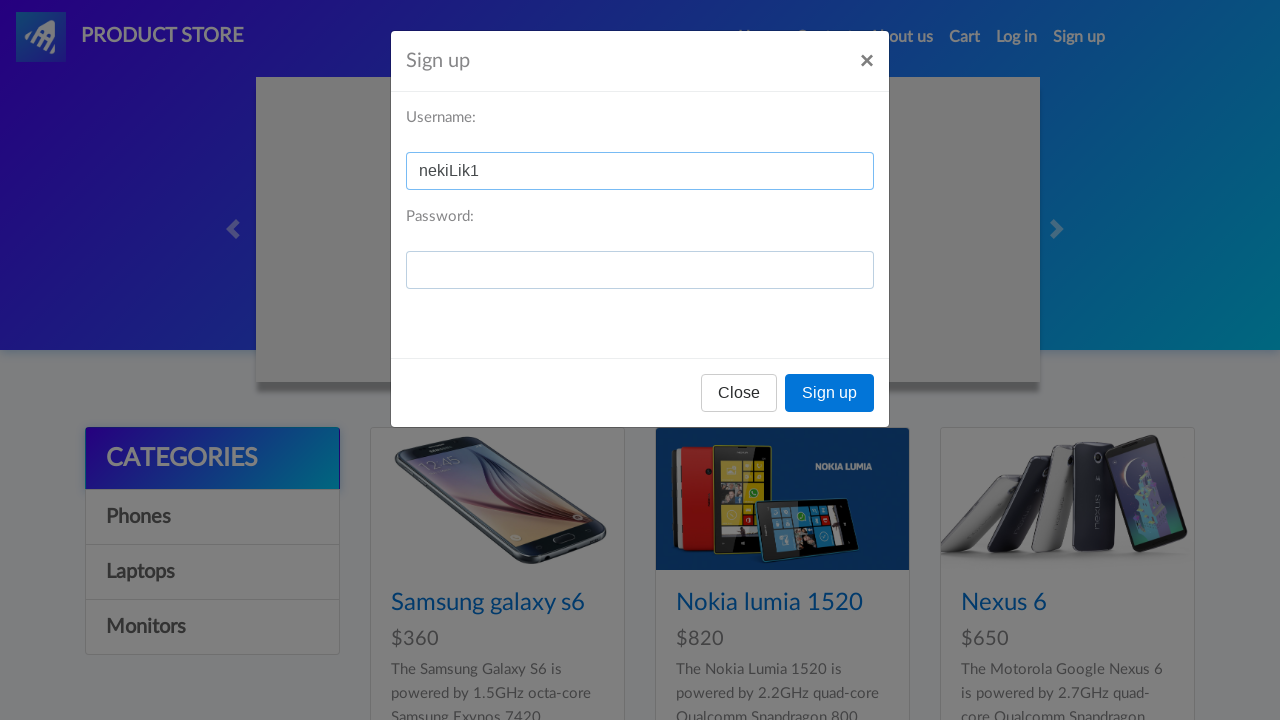

Filled password field with 'dobrasifra1' on #sign-password
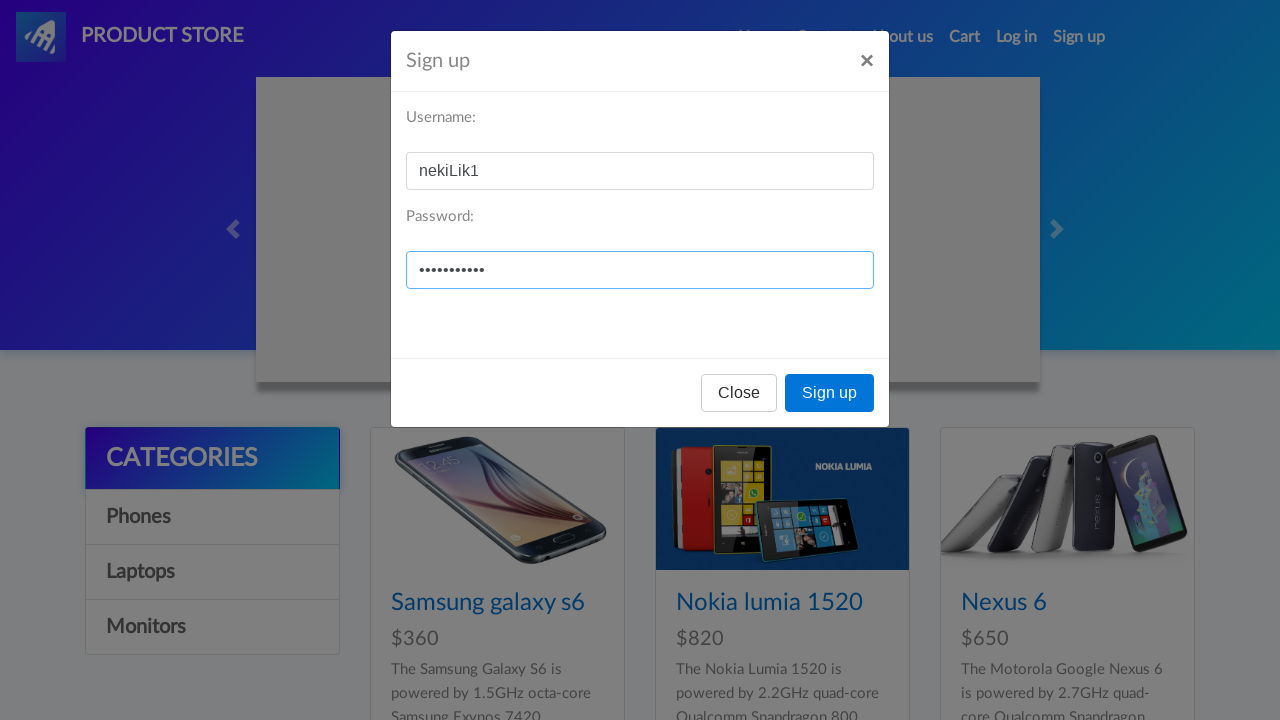

Clicked Sign up button to submit form with existing account credentials at (830, 393) on button:has-text('Sign up')
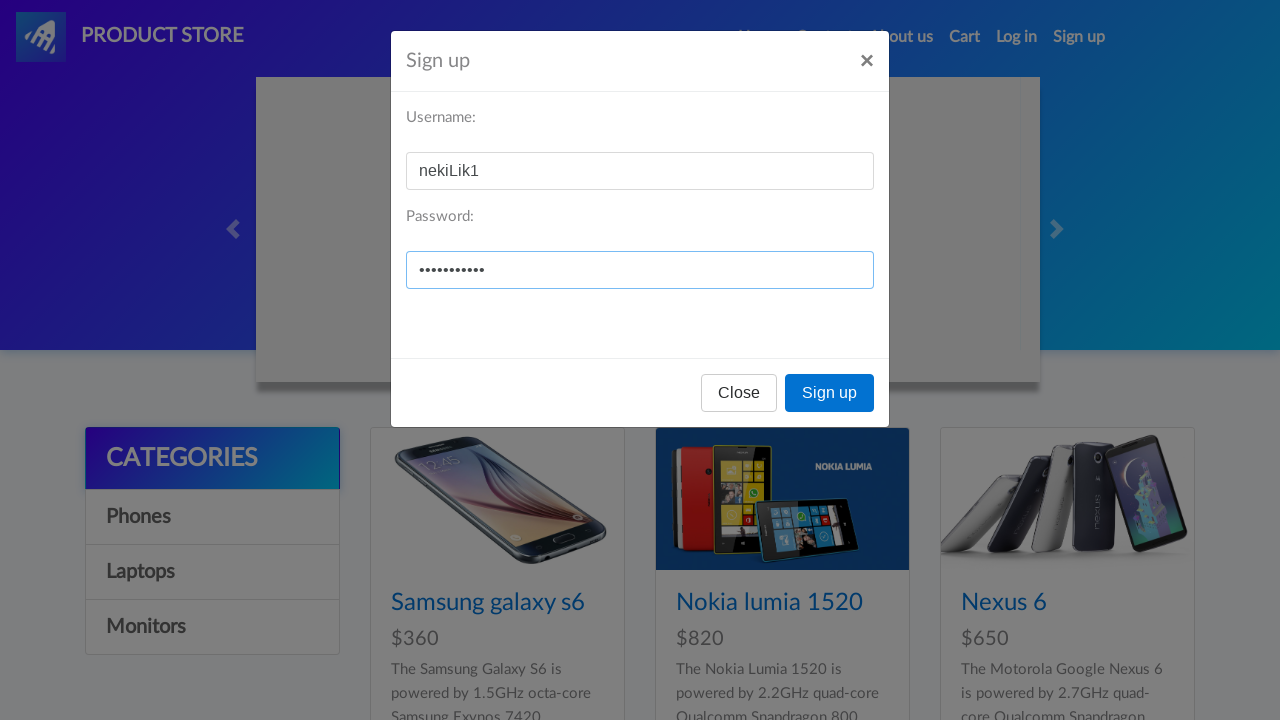

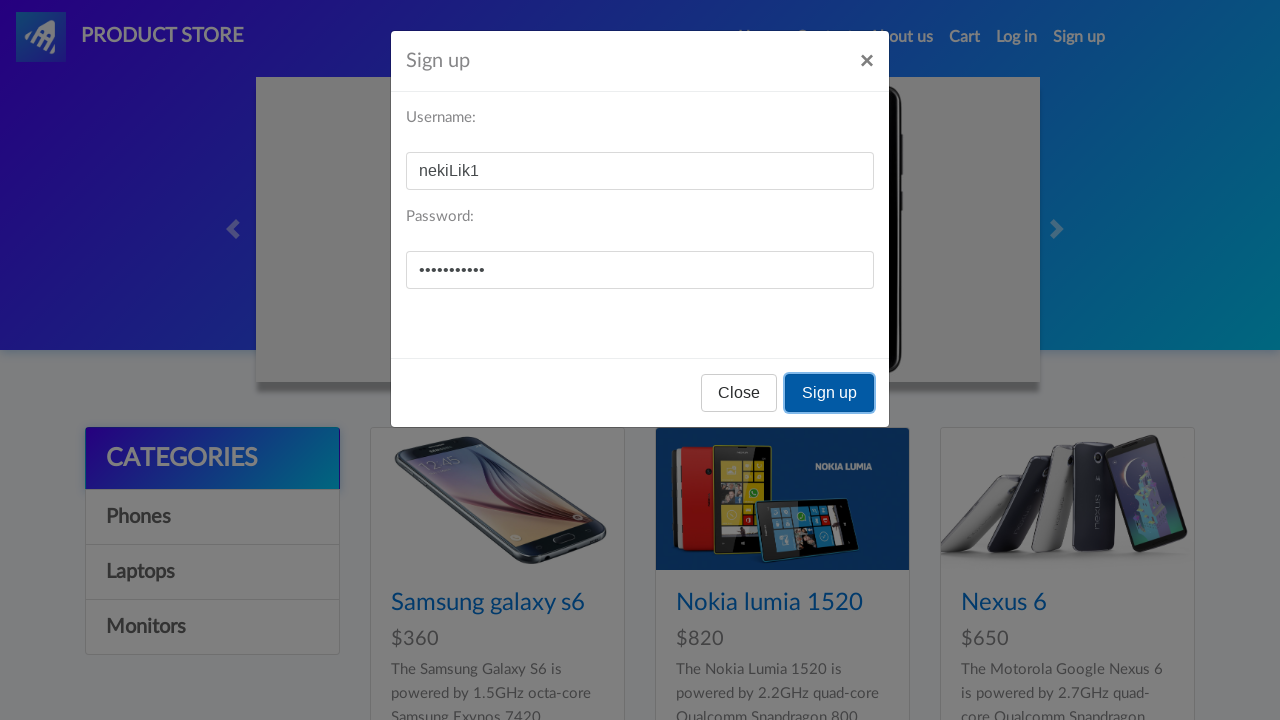